Navigates to the Selenium website, performs a right-click context menu action, navigates through menu items using keyboard, and selects the inspect option

Starting URL: https://www.selenium.dev/

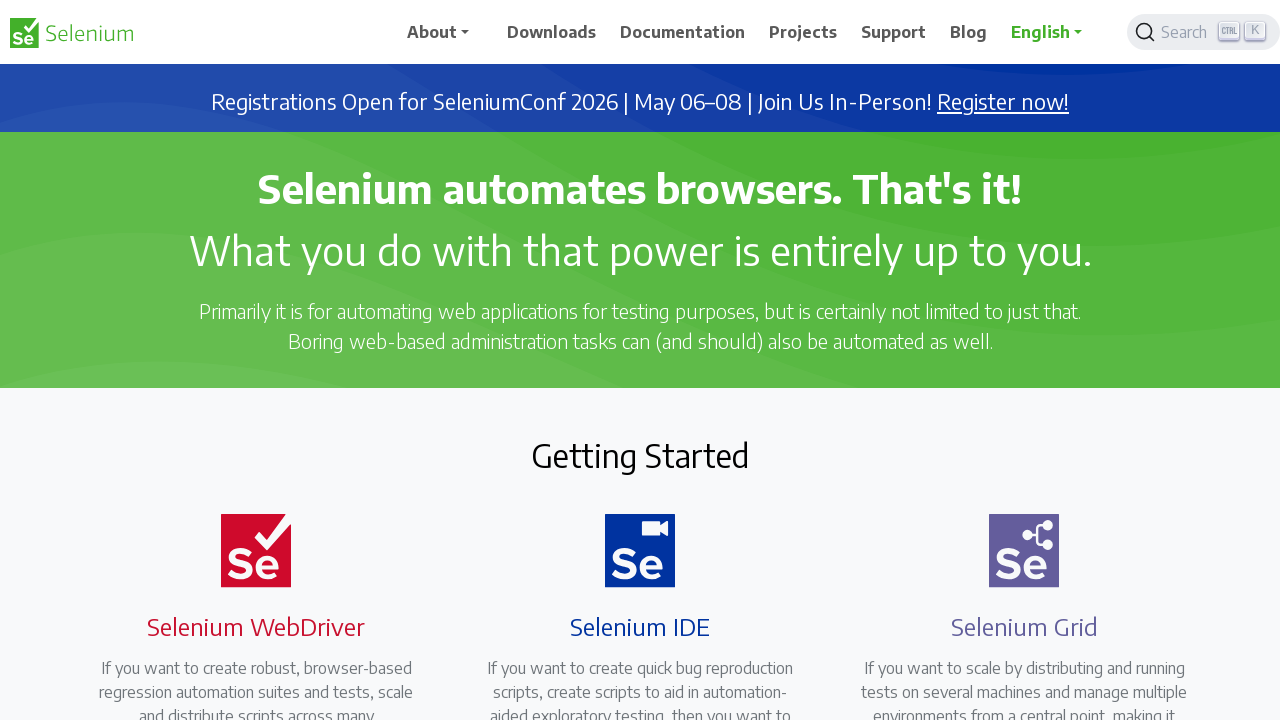

Located target element for right-click action
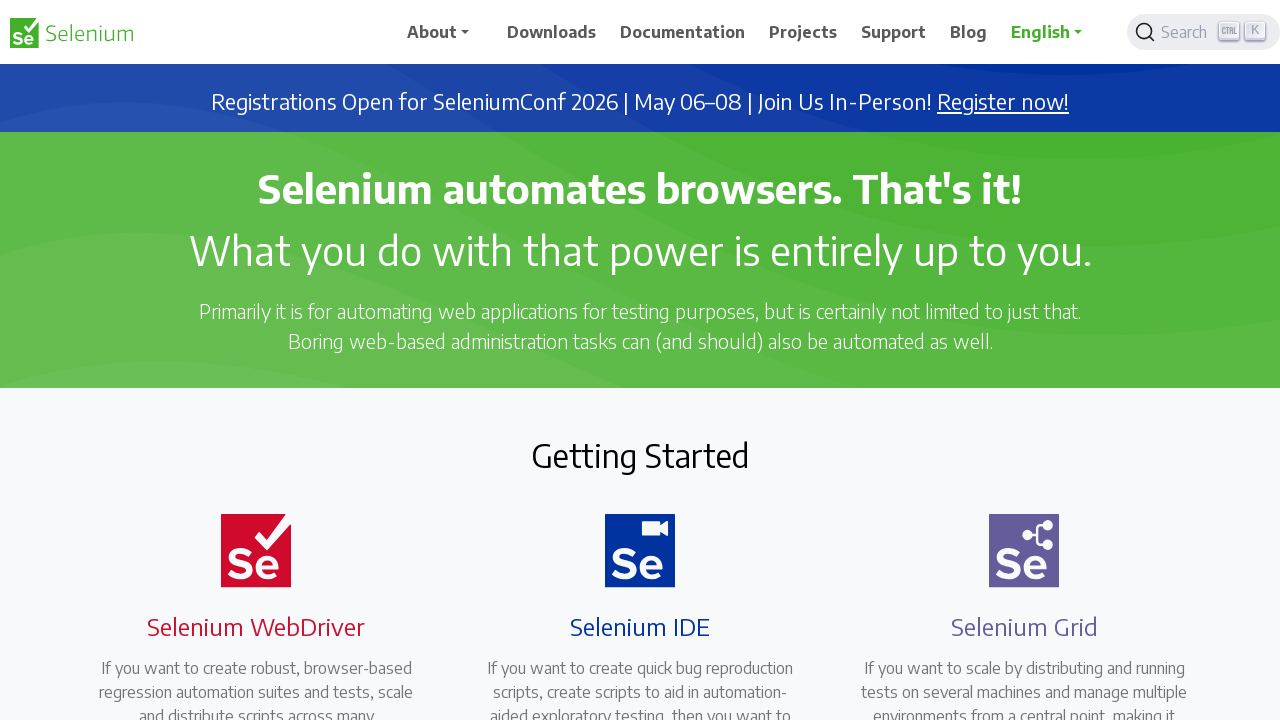

Performed right-click context menu on target element at (640, 360) on xpath=//div[@class='container-fluid td-default td-outer']
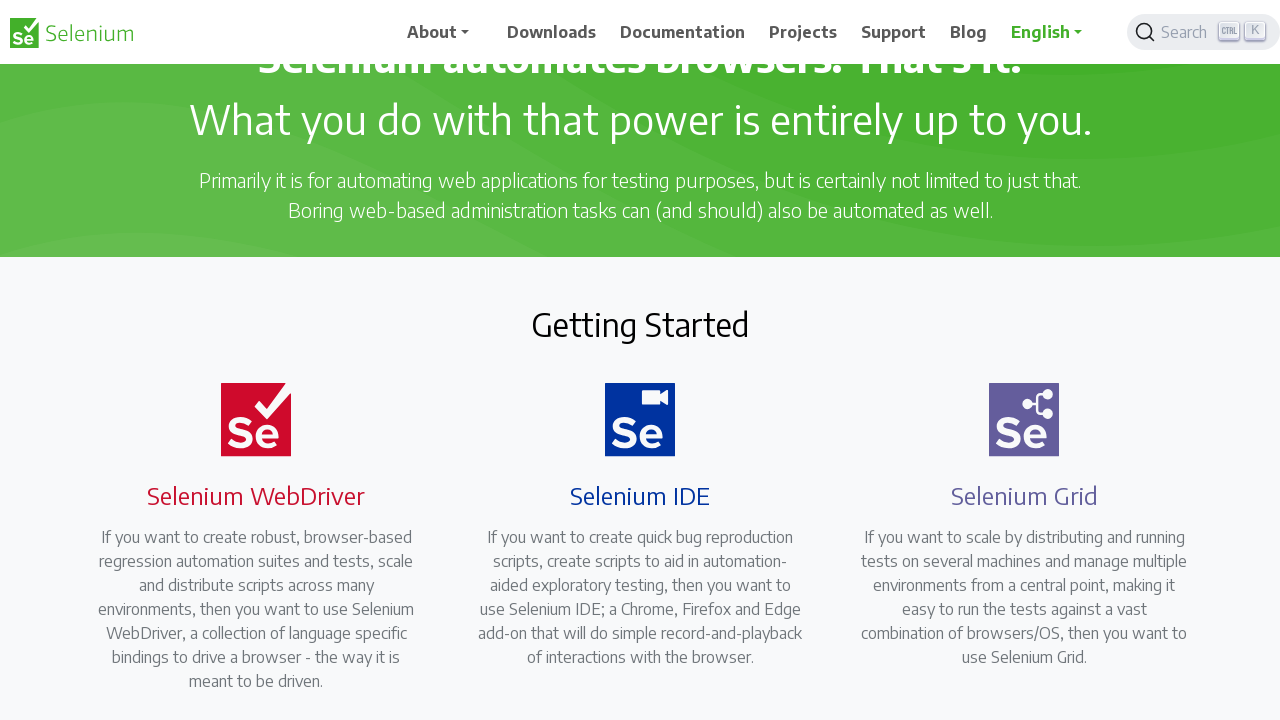

Pressed ArrowDown to navigate context menu (iteration 1/11)
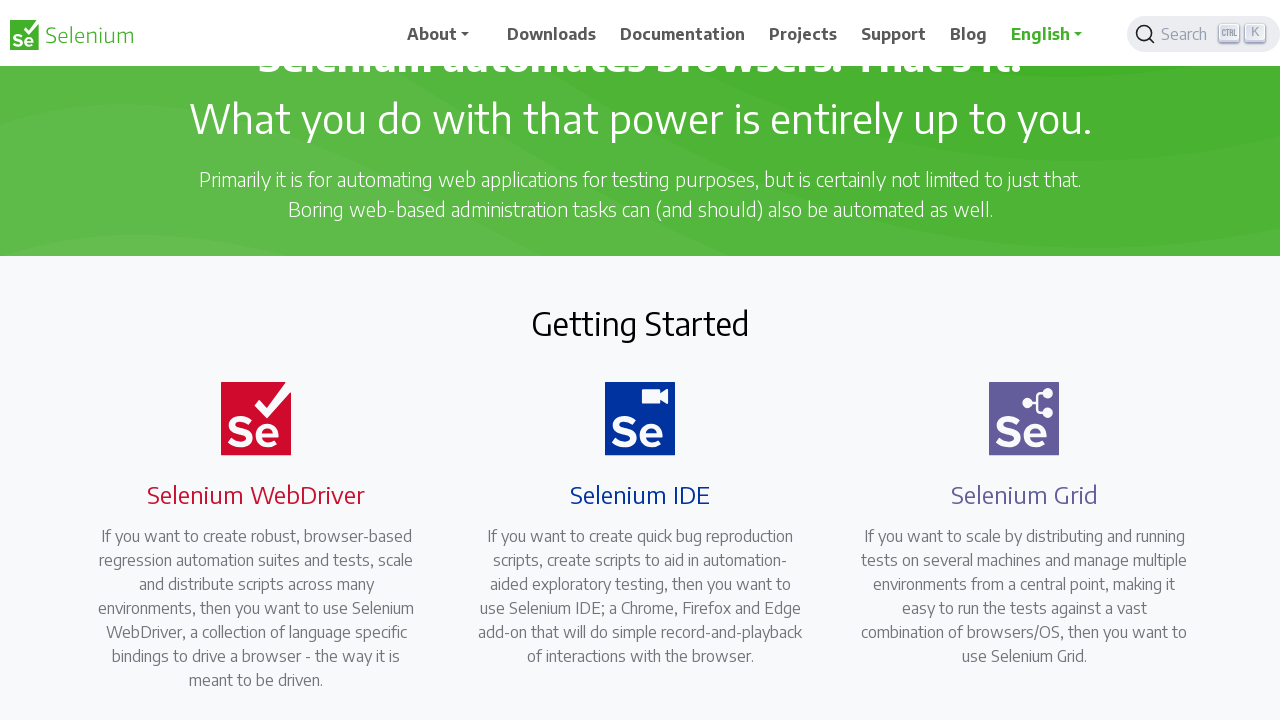

Pressed ArrowDown to navigate context menu (iteration 2/11)
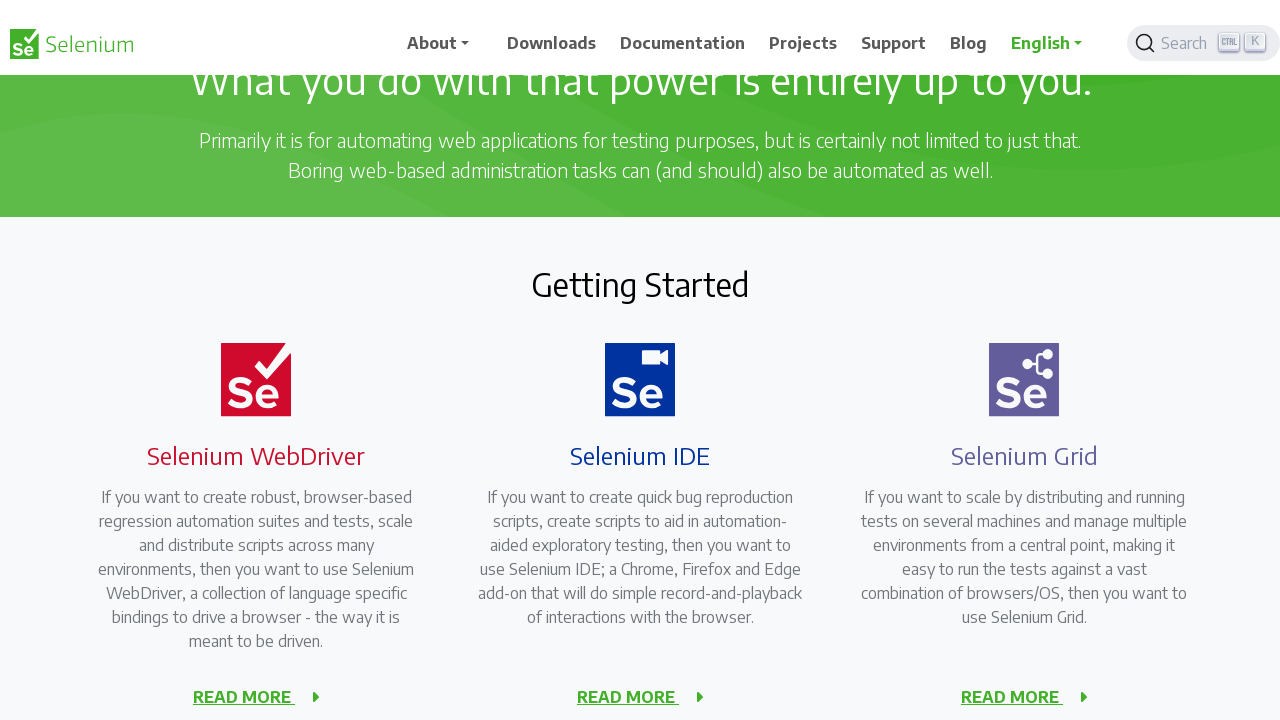

Pressed ArrowDown to navigate context menu (iteration 3/11)
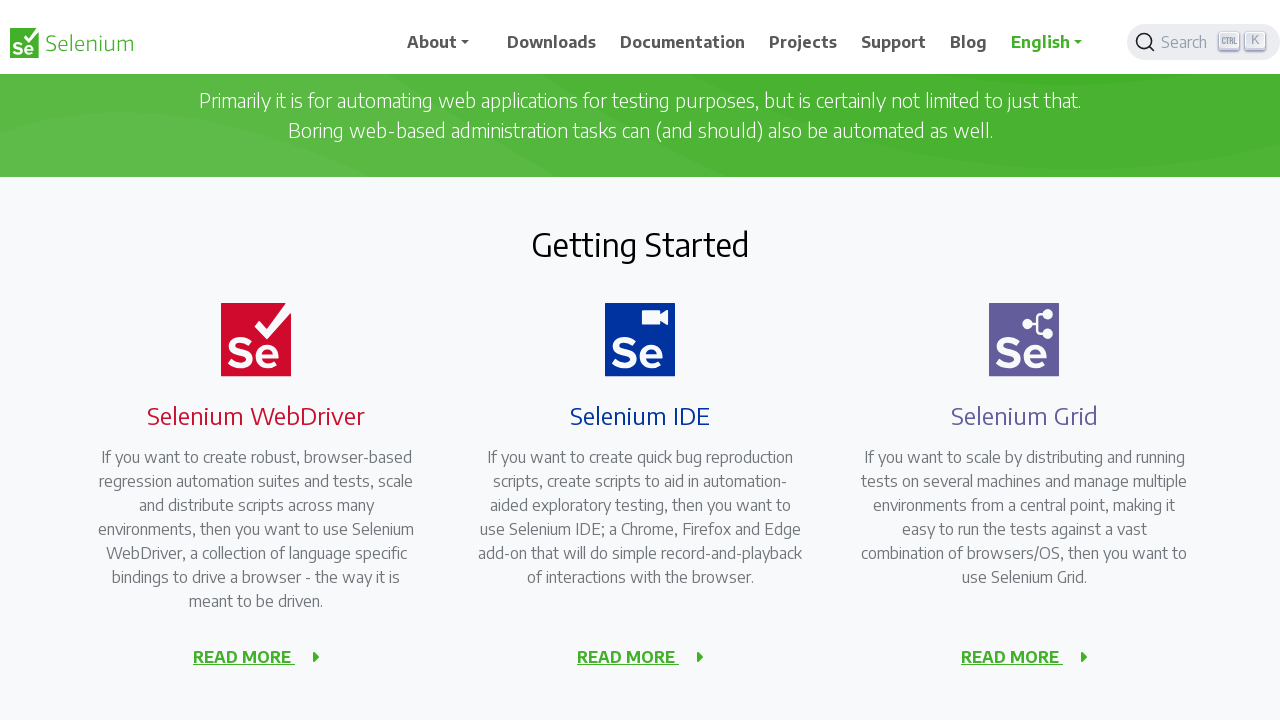

Pressed ArrowDown to navigate context menu (iteration 4/11)
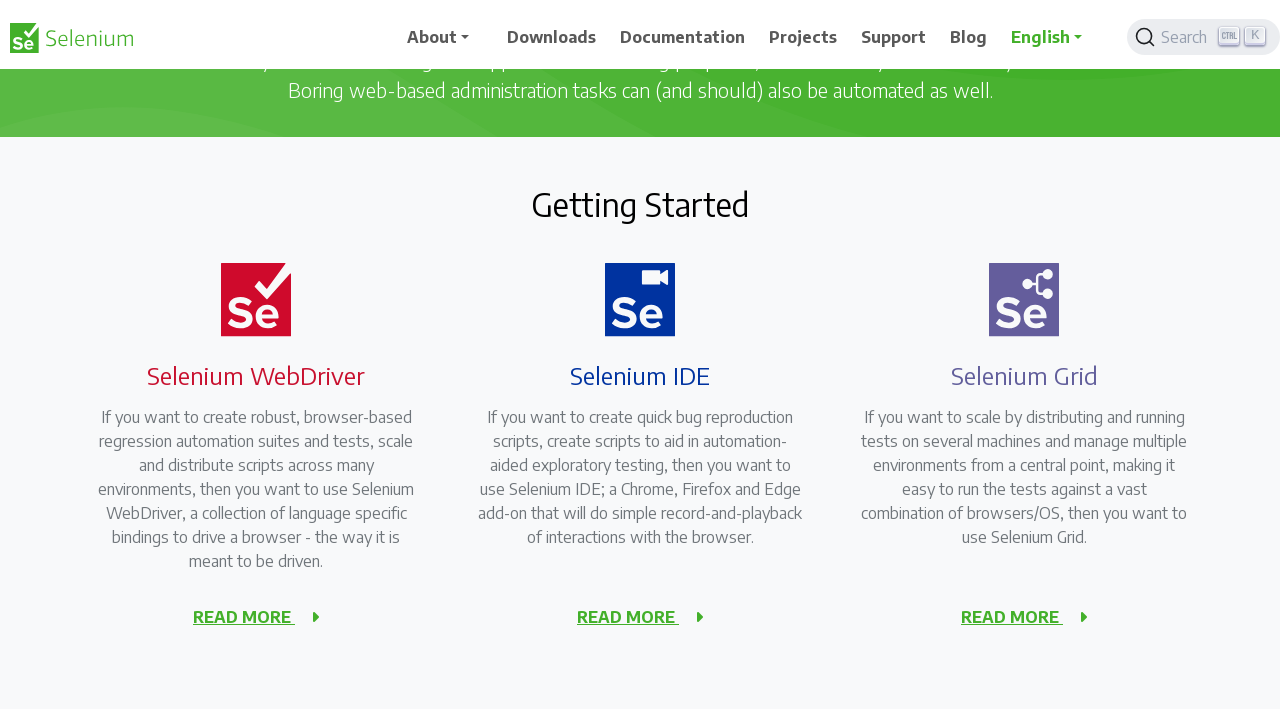

Pressed ArrowDown to navigate context menu (iteration 5/11)
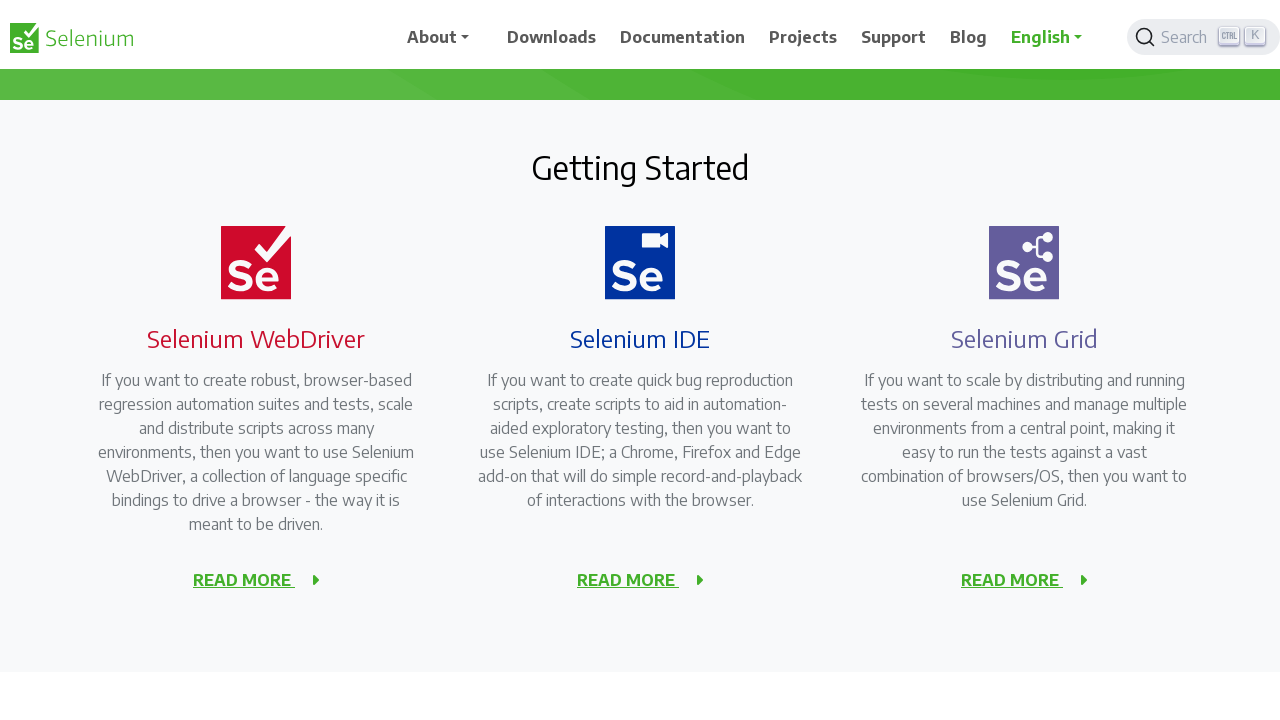

Pressed ArrowDown to navigate context menu (iteration 6/11)
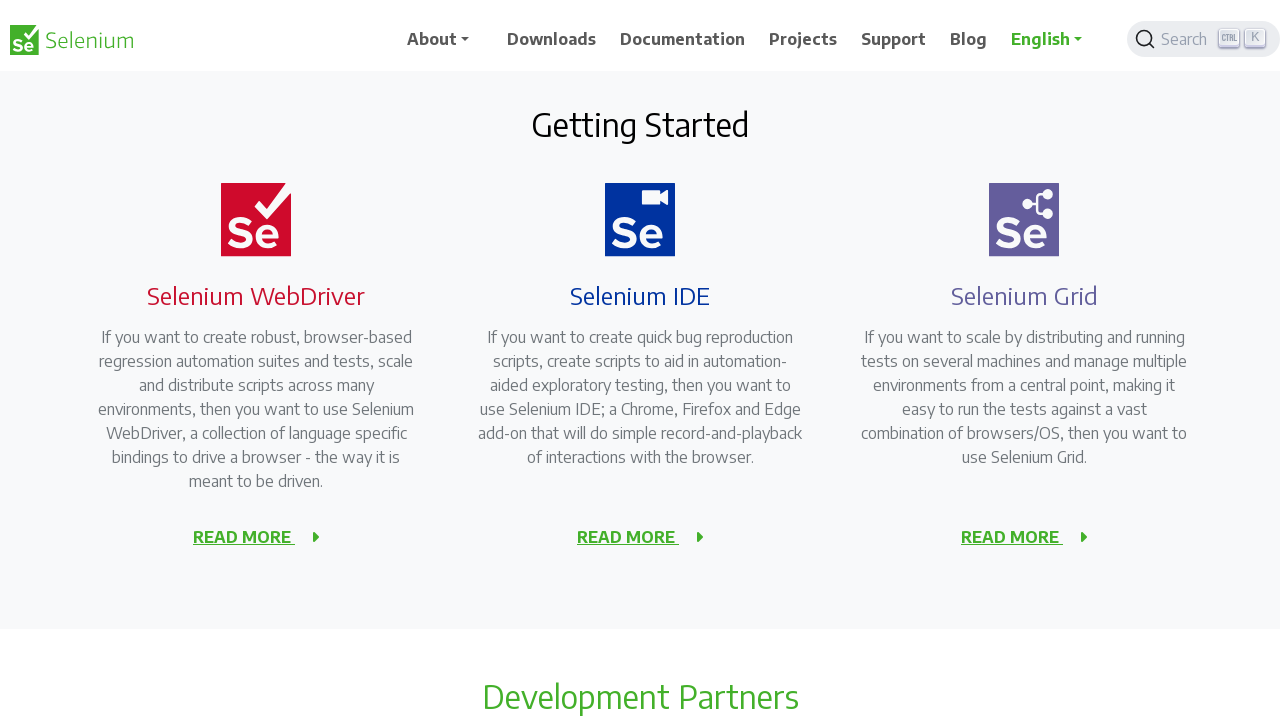

Pressed ArrowDown to navigate context menu (iteration 7/11)
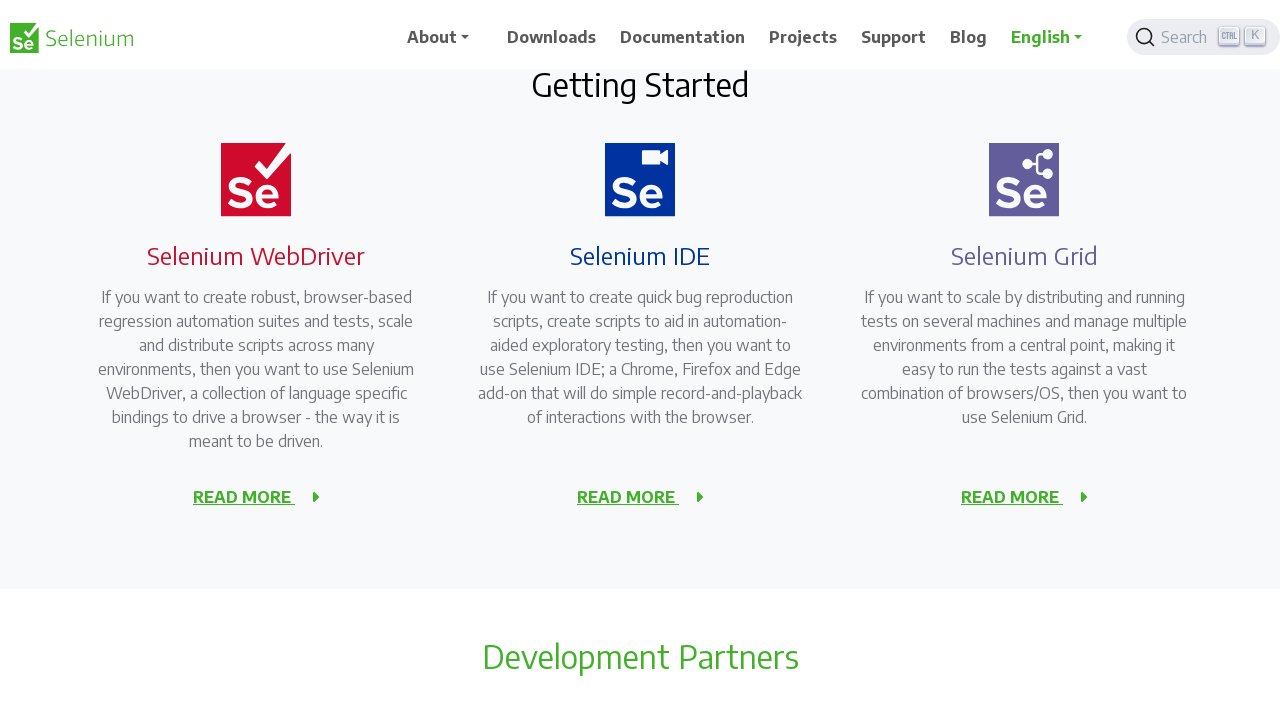

Pressed ArrowDown to navigate context menu (iteration 8/11)
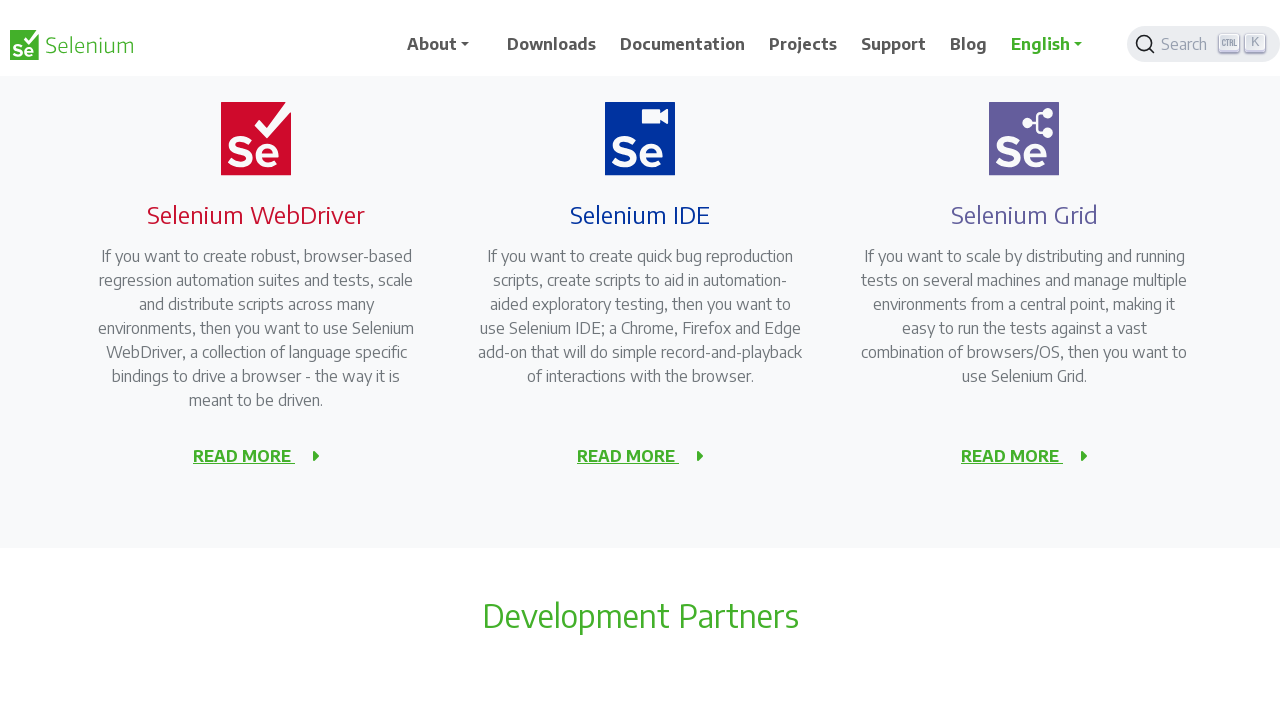

Pressed ArrowDown to navigate context menu (iteration 9/11)
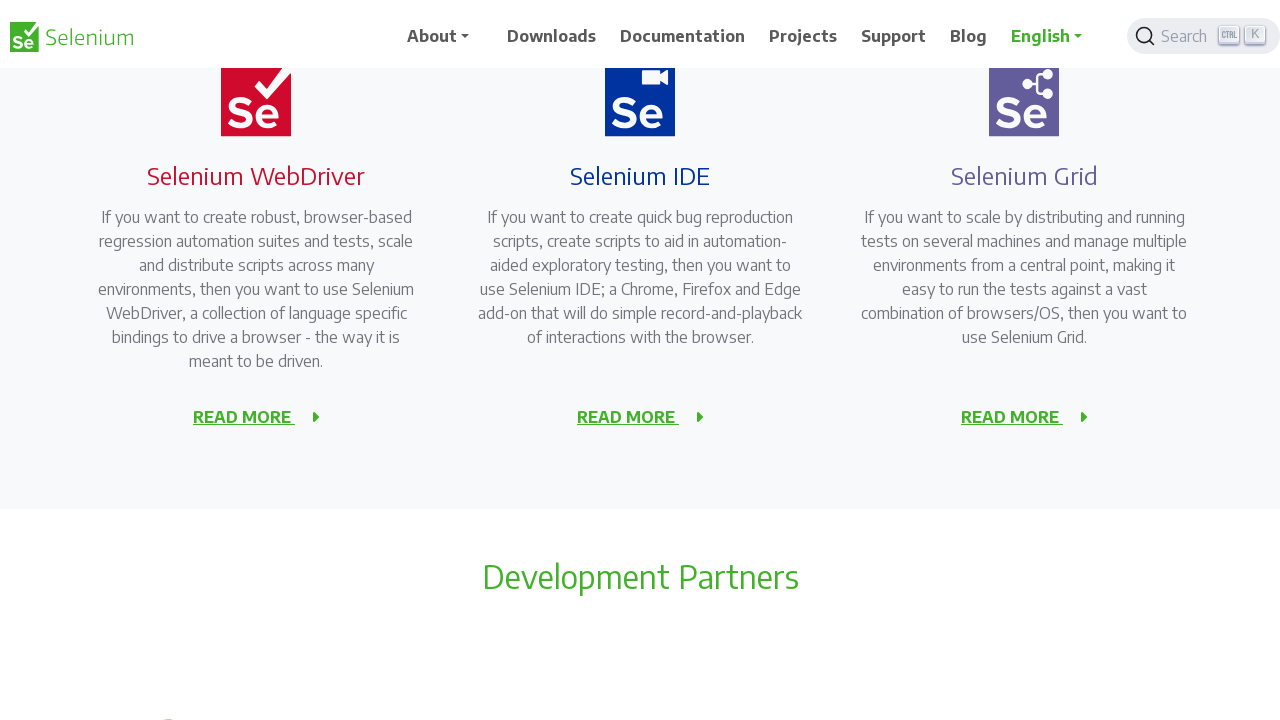

Pressed ArrowDown to navigate context menu (iteration 10/11)
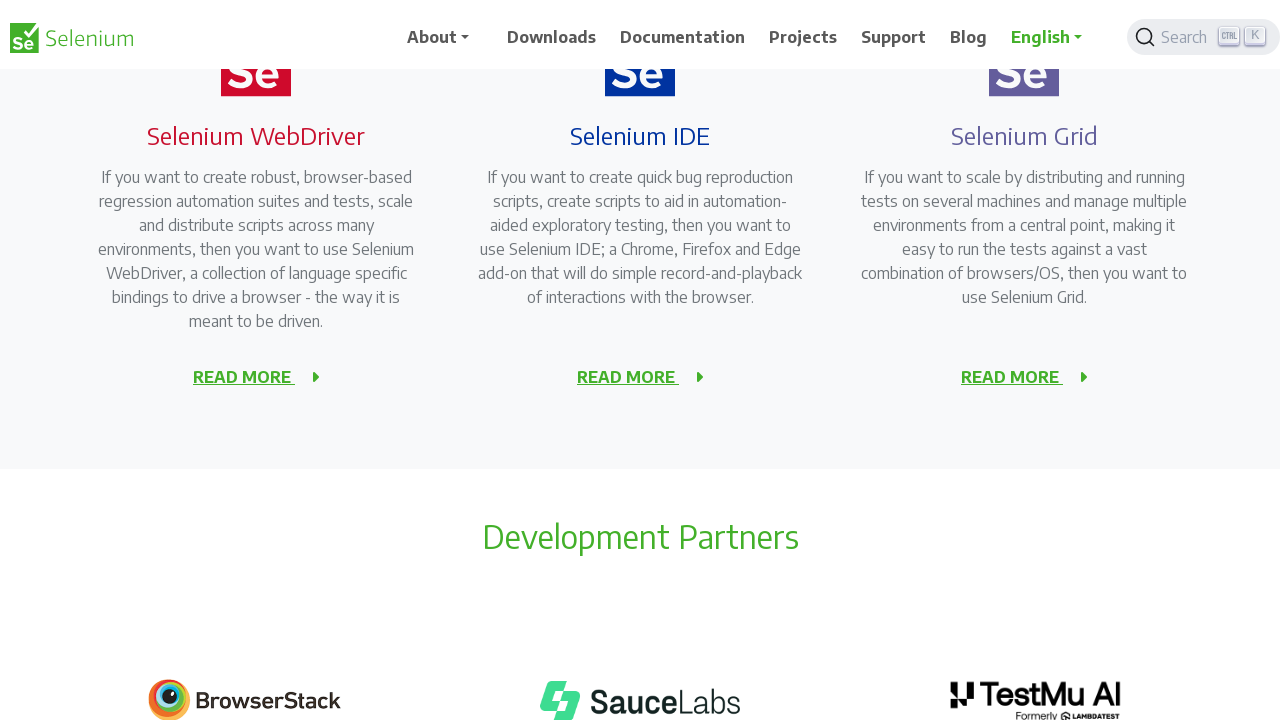

Pressed ArrowDown to navigate context menu (iteration 11/11)
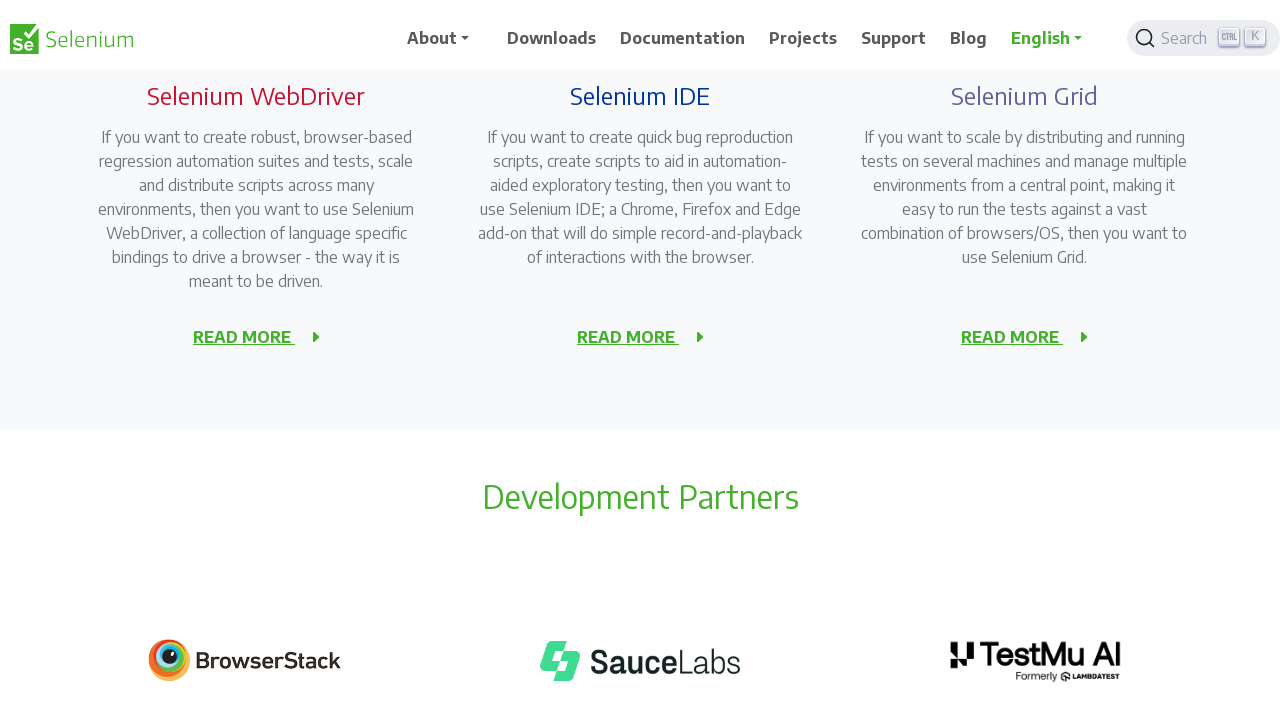

Pressed Enter to select the inspect option from context menu
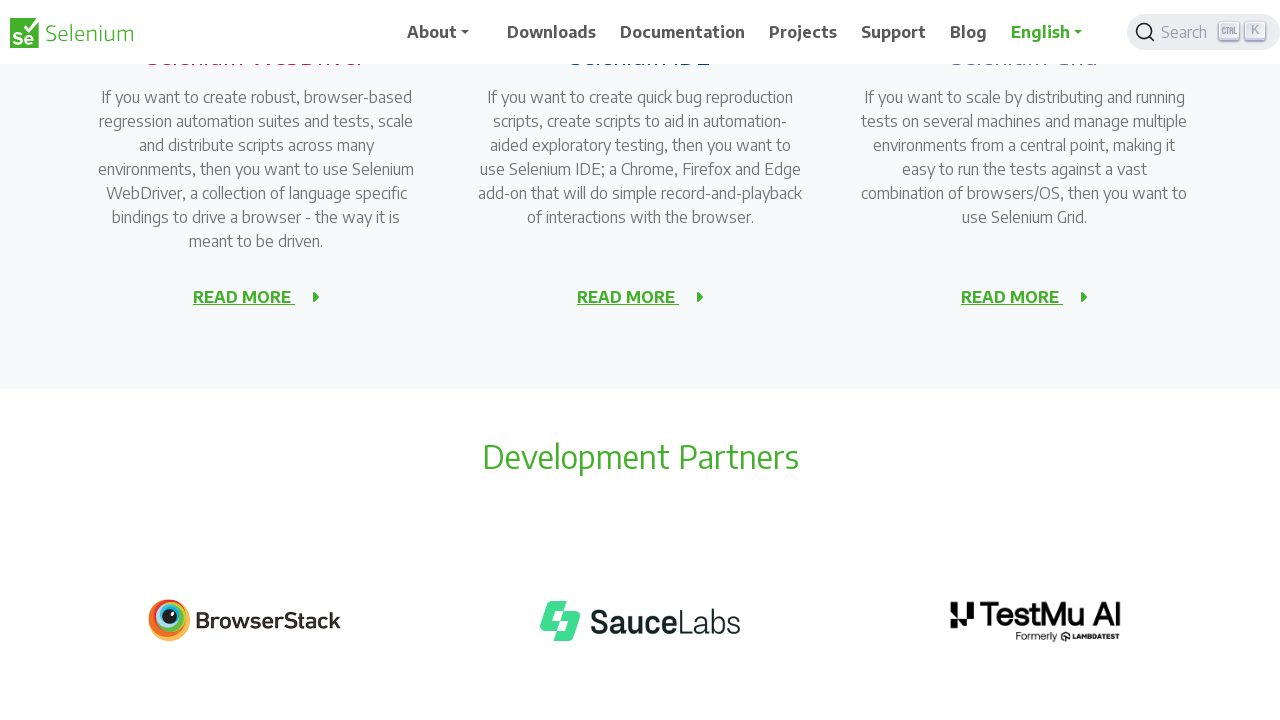

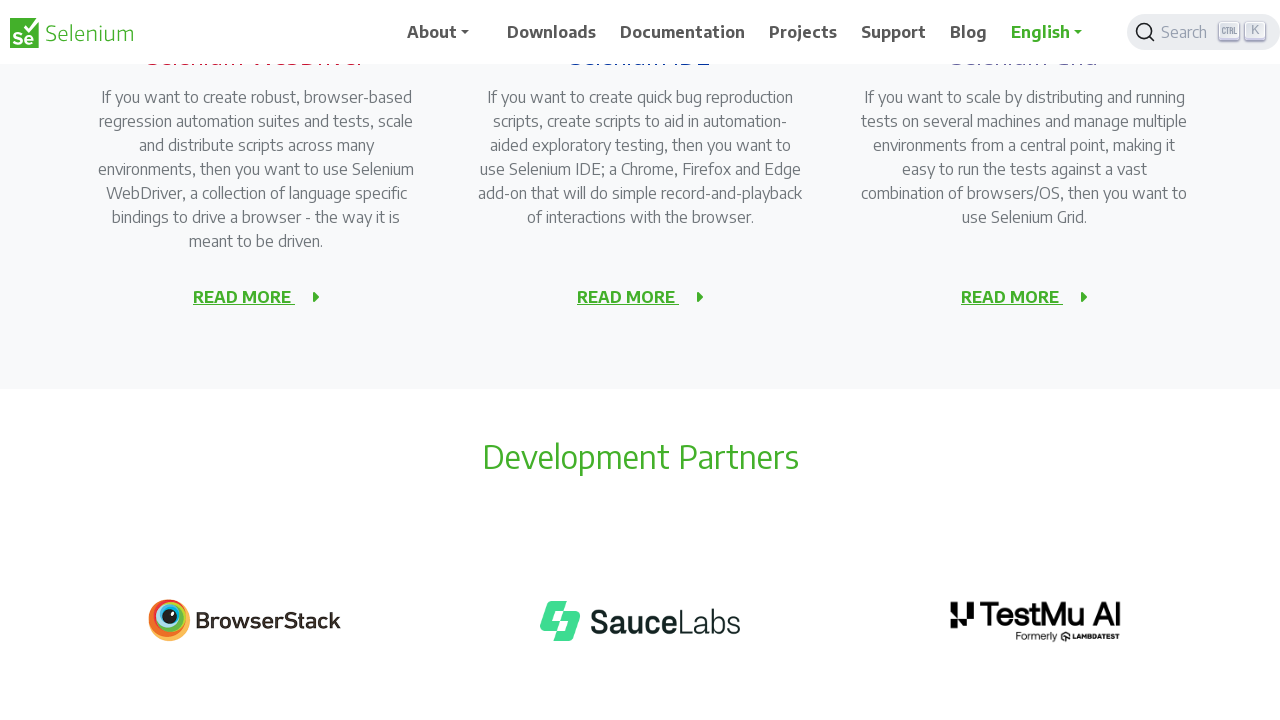